Tests right-click (context menu) functionality by performing a context click on an image element on the page to trigger a popup menu.

Starting URL: http://deluxe-menu.com/popup-mode-sample.html

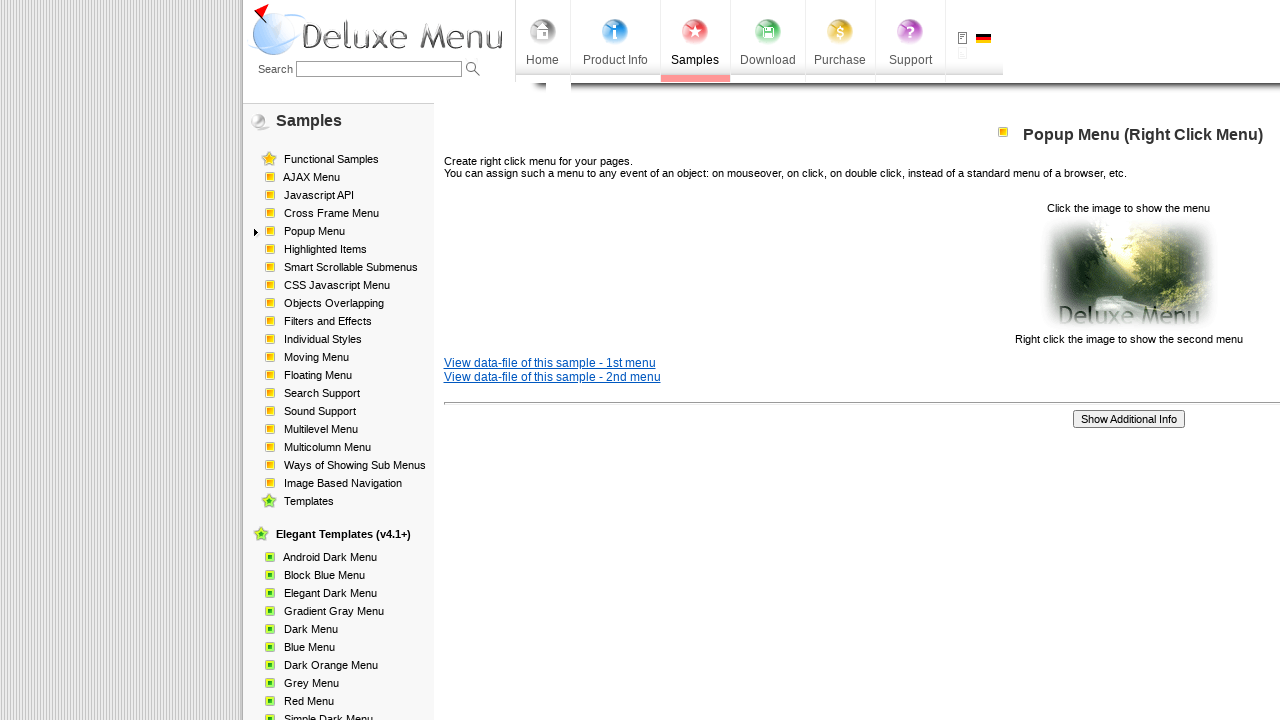

Located and waited for target image element to become visible
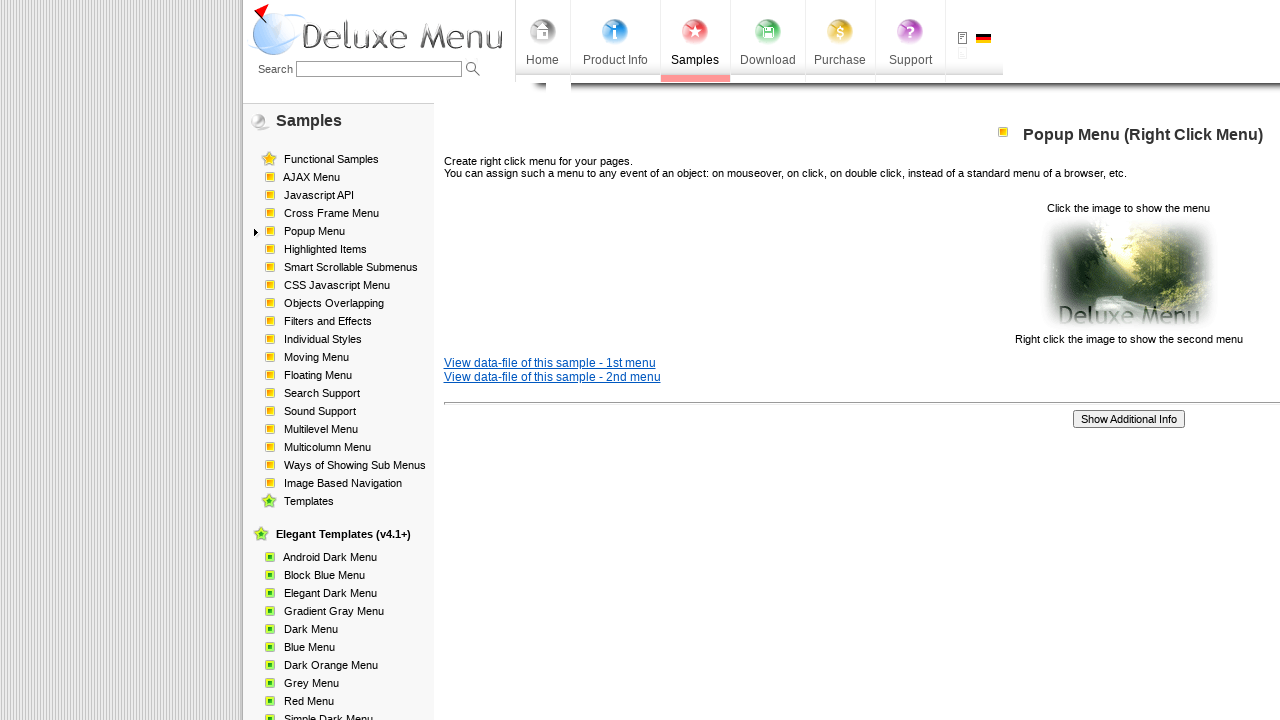

Right-clicked on image element to trigger context menu at (1128, 274) on xpath=//html/body/div/table/tbody/tr/td[2]/div[2]/table[1]/tbody/tr/td[3]/p[2]/i
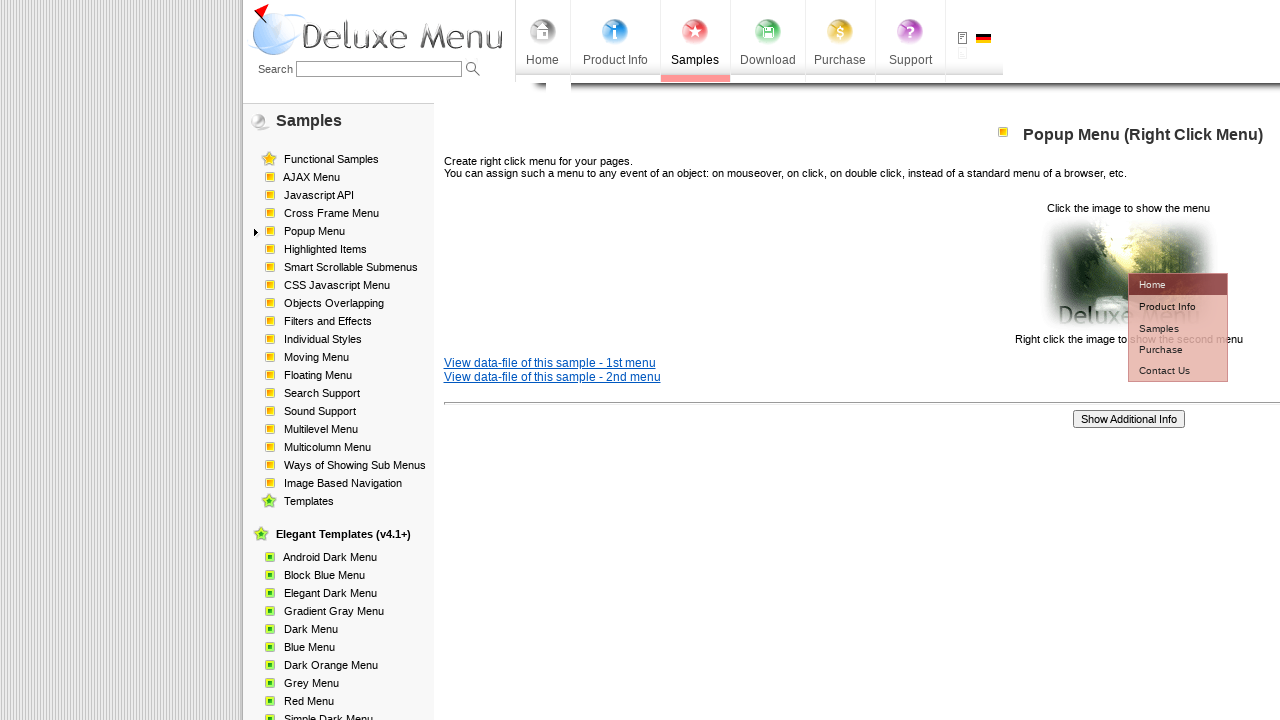

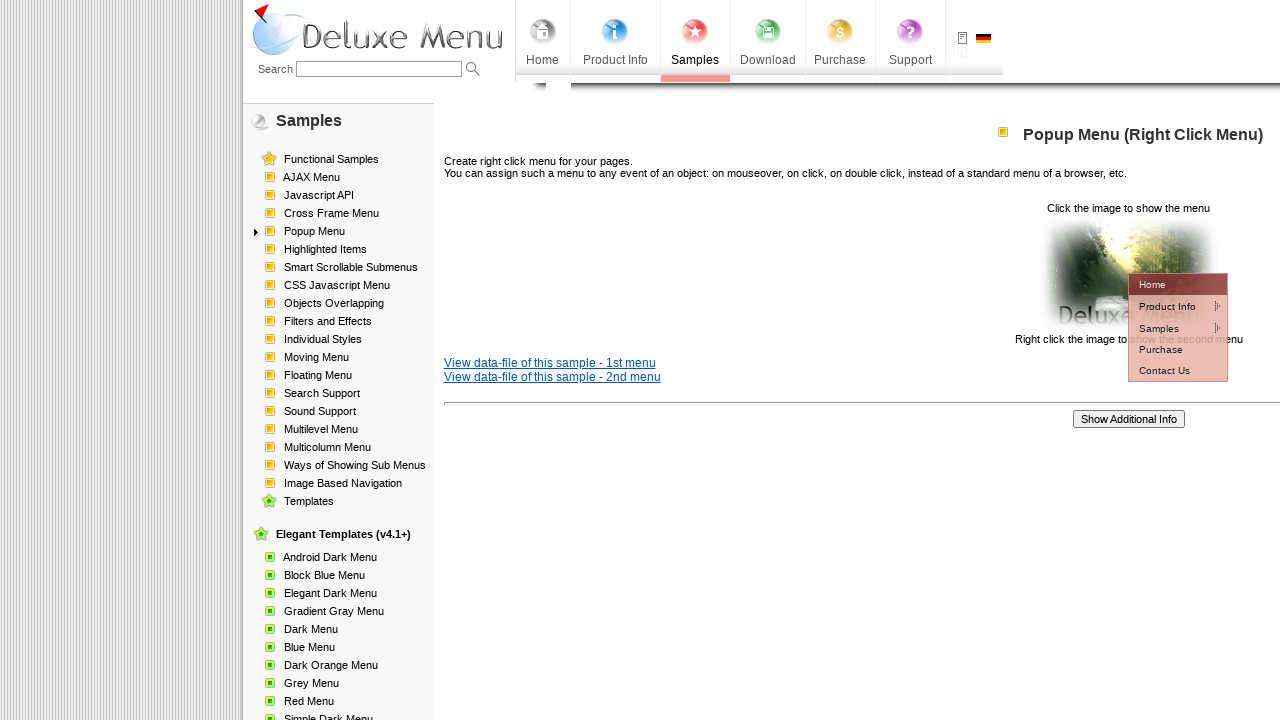